Tests that the Clear completed button displays correct text when items are completed

Starting URL: https://demo.playwright.dev/todomvc

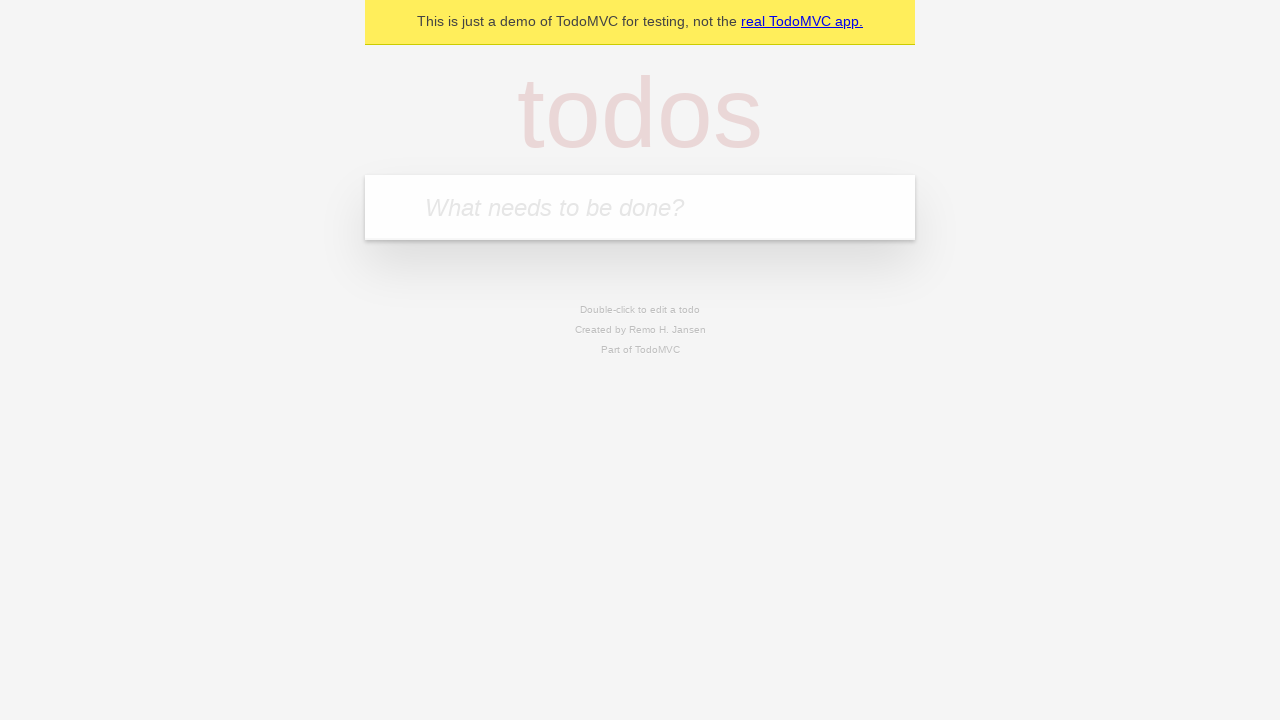

Filled new todo input with 'buy some cheese' on internal:attr=[placeholder="What needs to be done?"i]
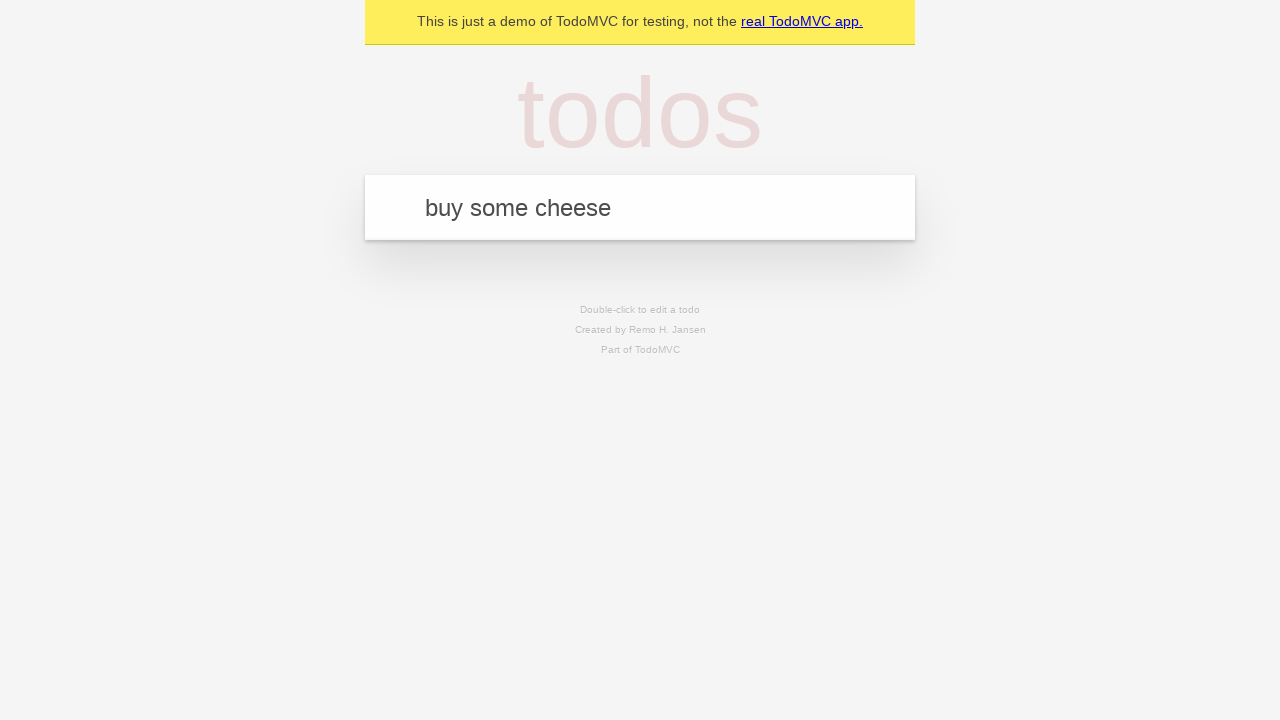

Pressed Enter to create todo 'buy some cheese' on internal:attr=[placeholder="What needs to be done?"i]
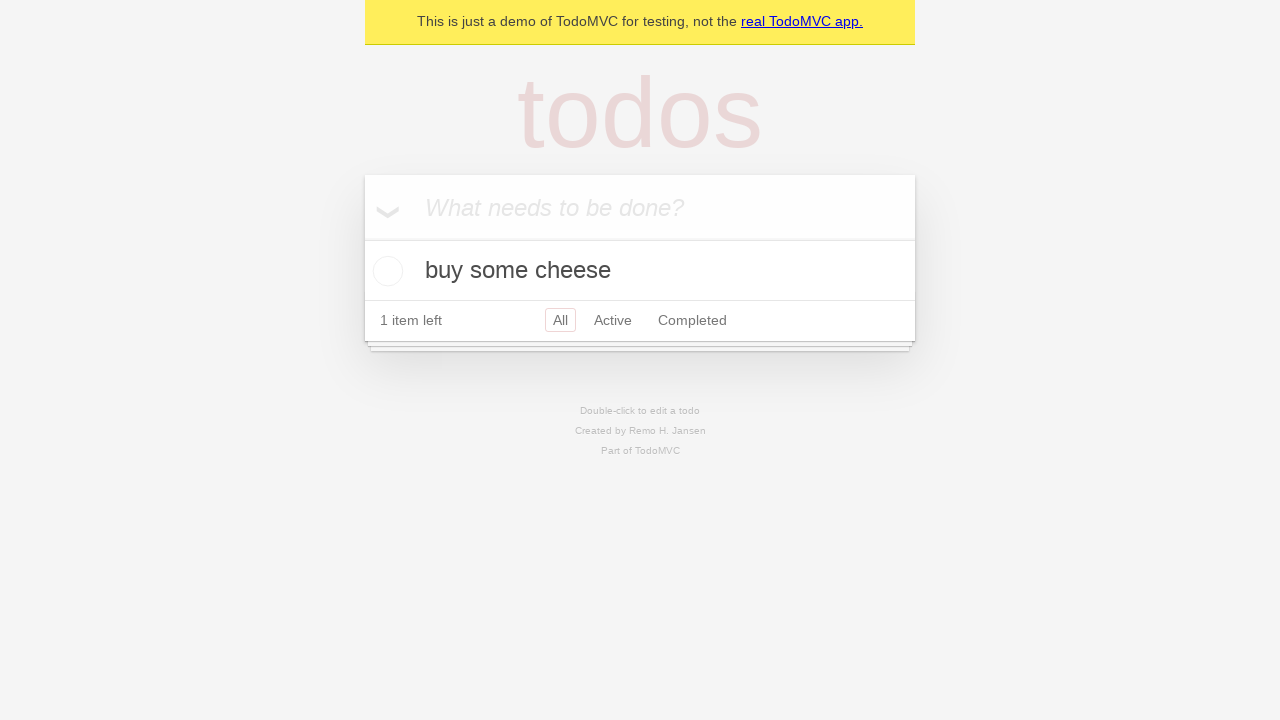

Filled new todo input with 'feed the cat' on internal:attr=[placeholder="What needs to be done?"i]
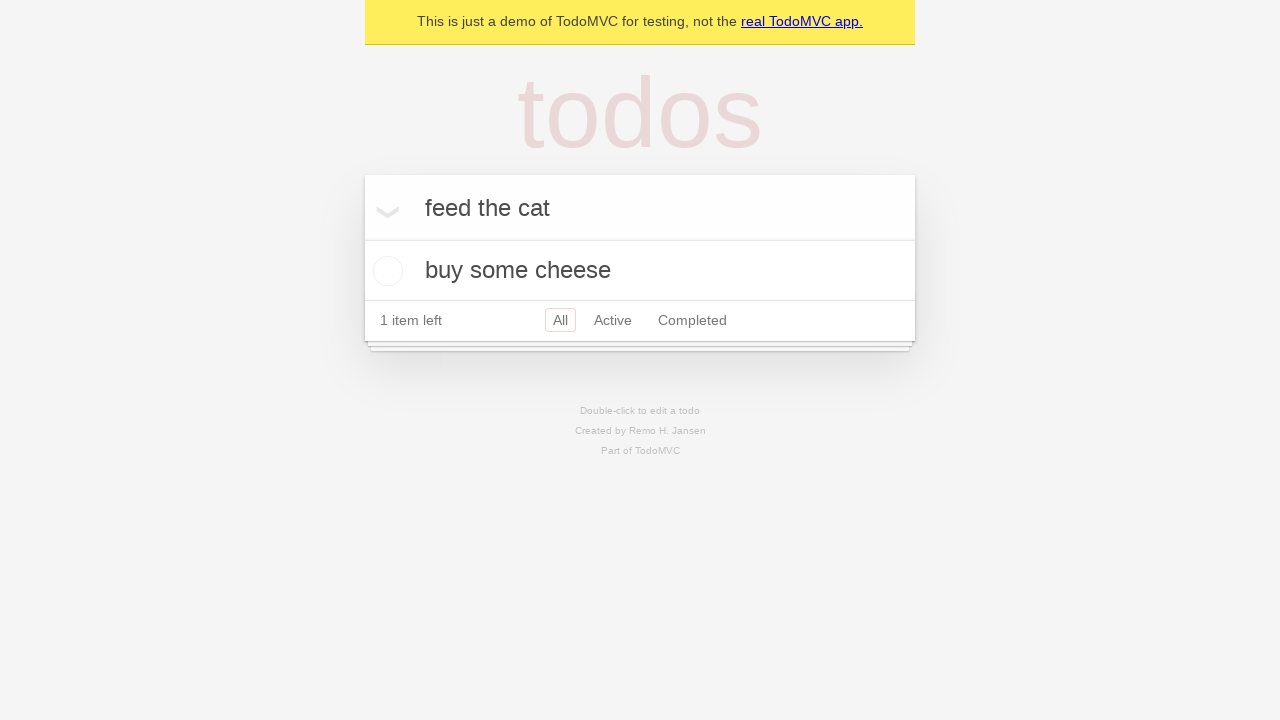

Pressed Enter to create todo 'feed the cat' on internal:attr=[placeholder="What needs to be done?"i]
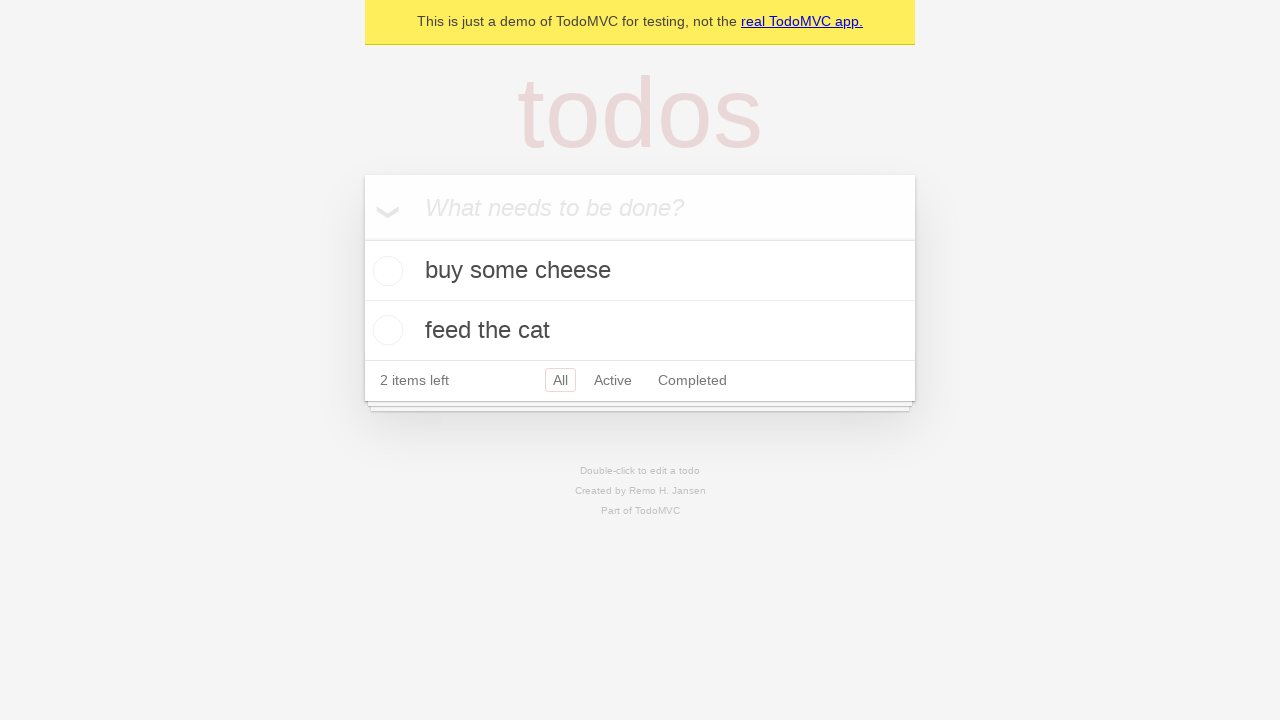

Filled new todo input with 'book a doctors appointment' on internal:attr=[placeholder="What needs to be done?"i]
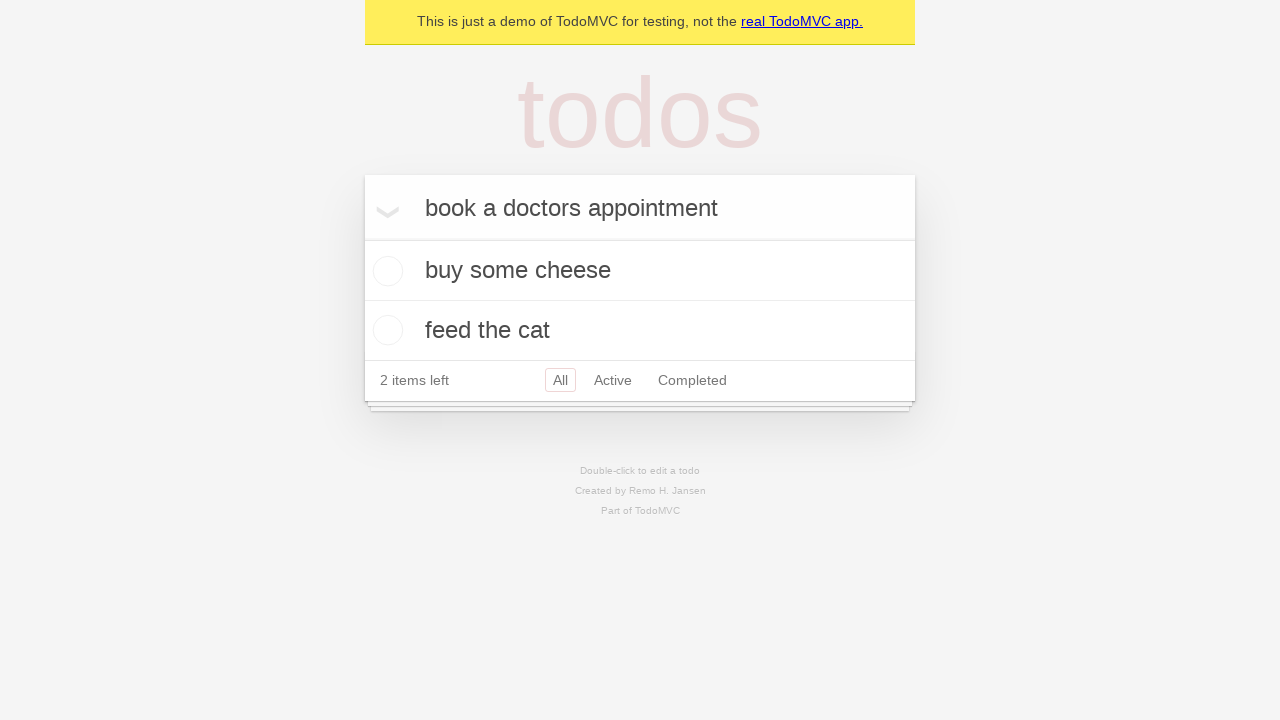

Pressed Enter to create todo 'book a doctors appointment' on internal:attr=[placeholder="What needs to be done?"i]
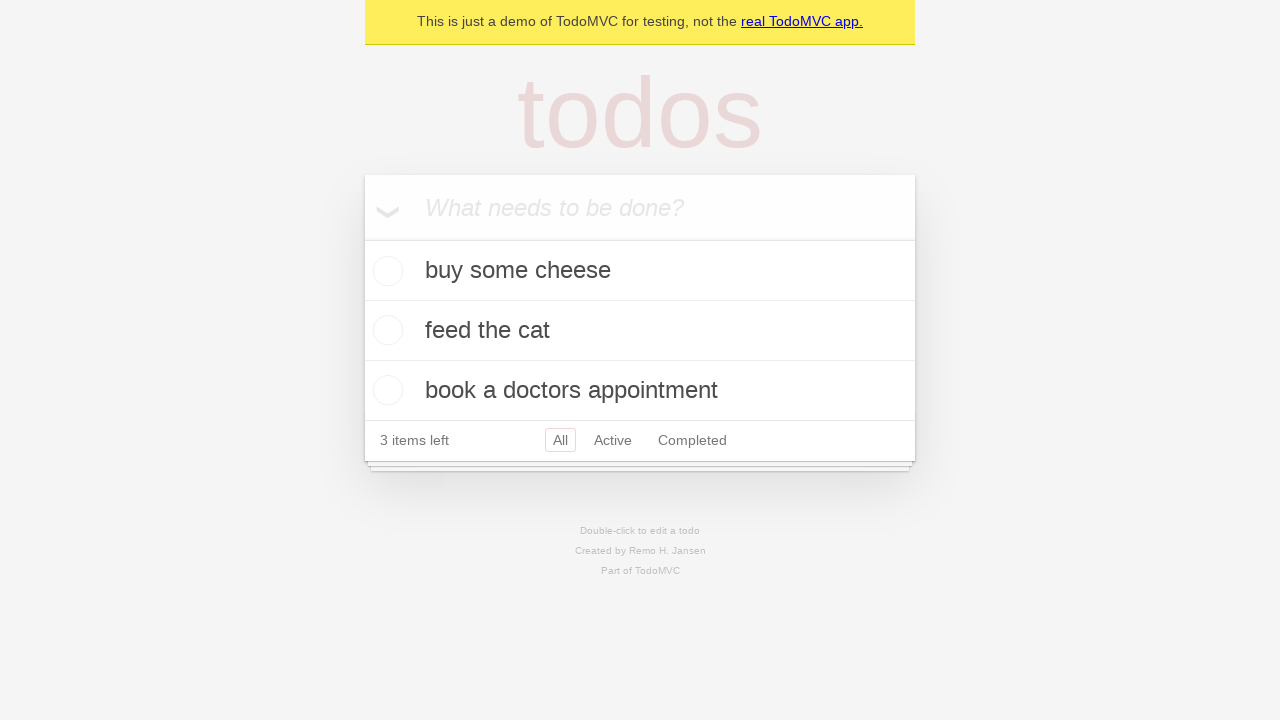

Checked the first todo item at (385, 271) on .todo-list li .toggle >> nth=0
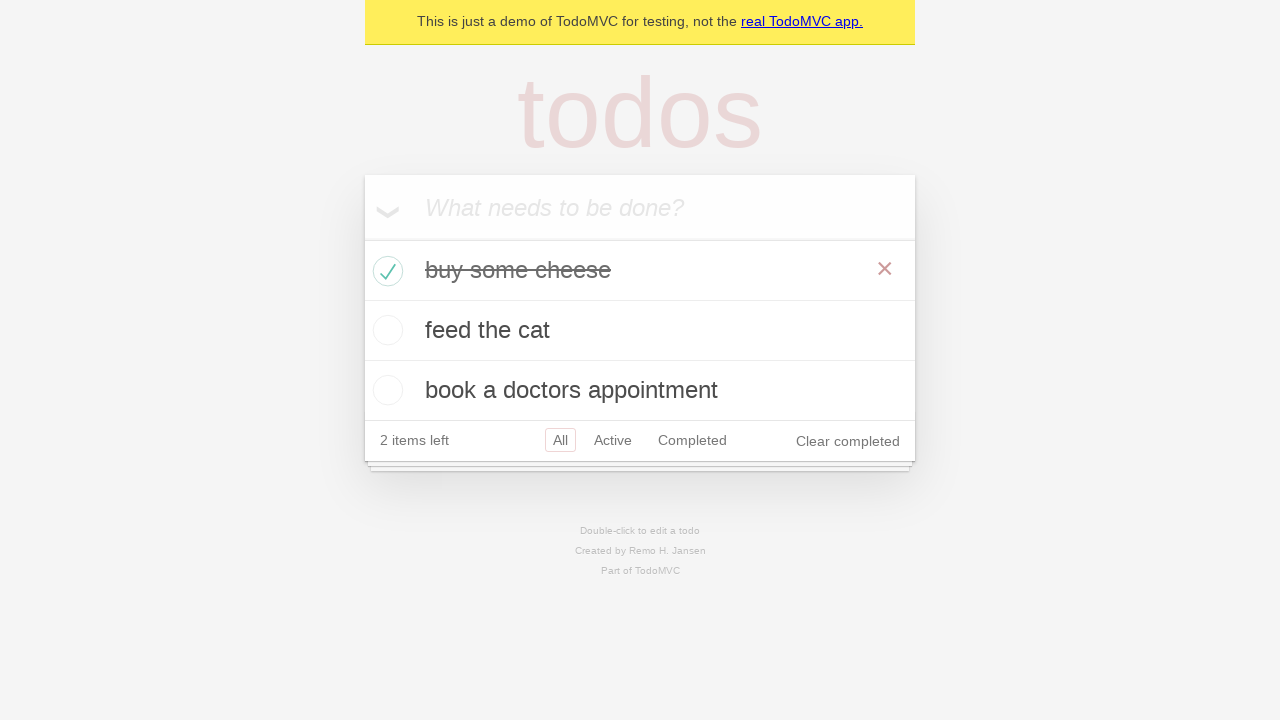

Clear completed button is now visible
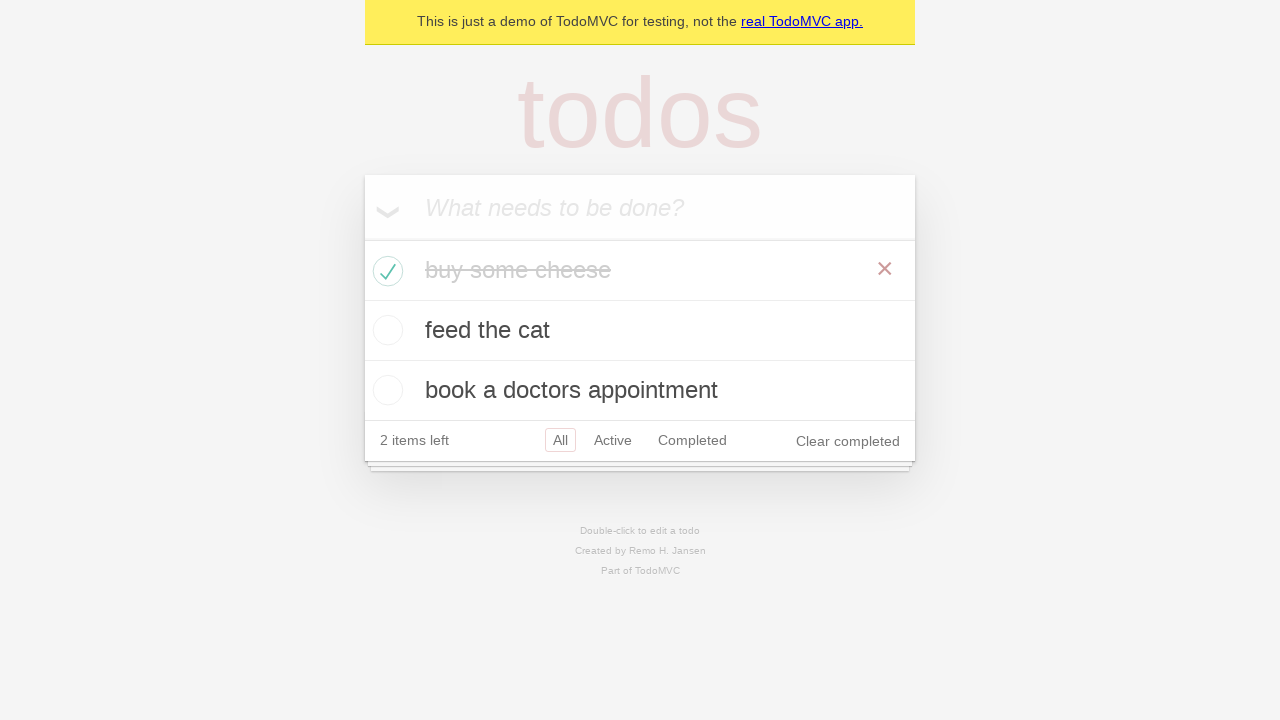

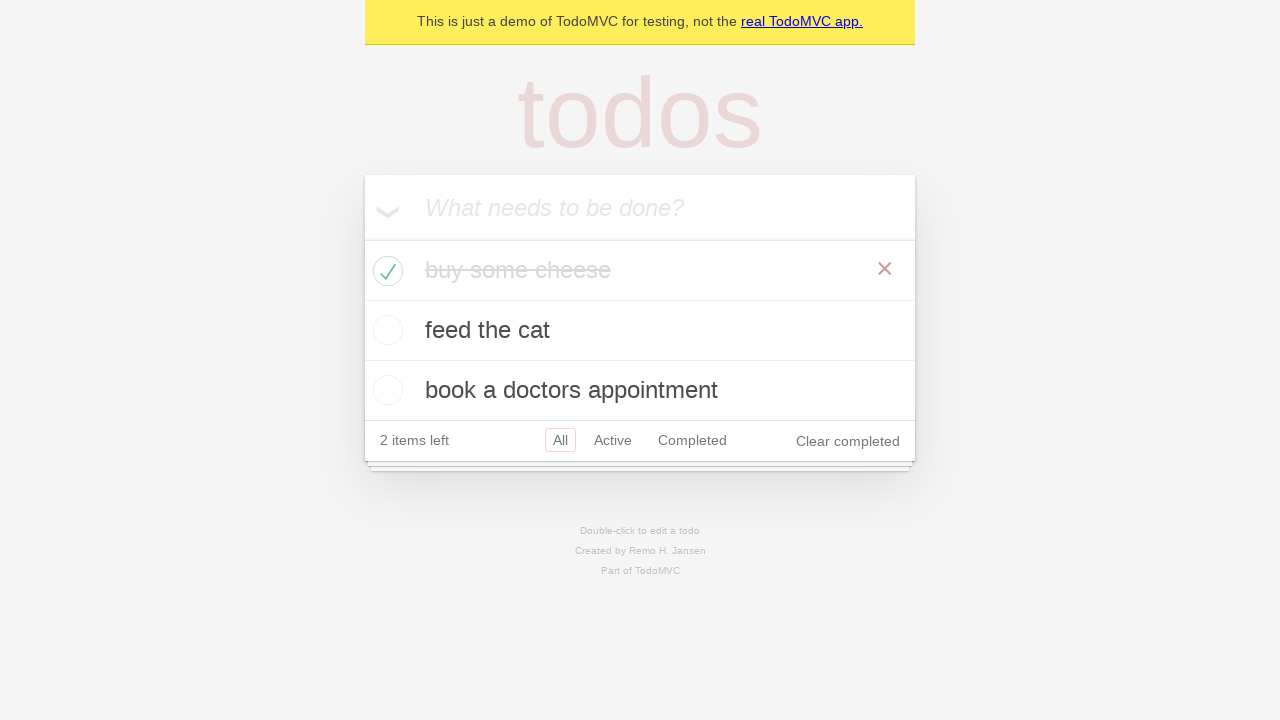